Tests scrolling the Get Started footer link into view

Starting URL: https://webdriver.io

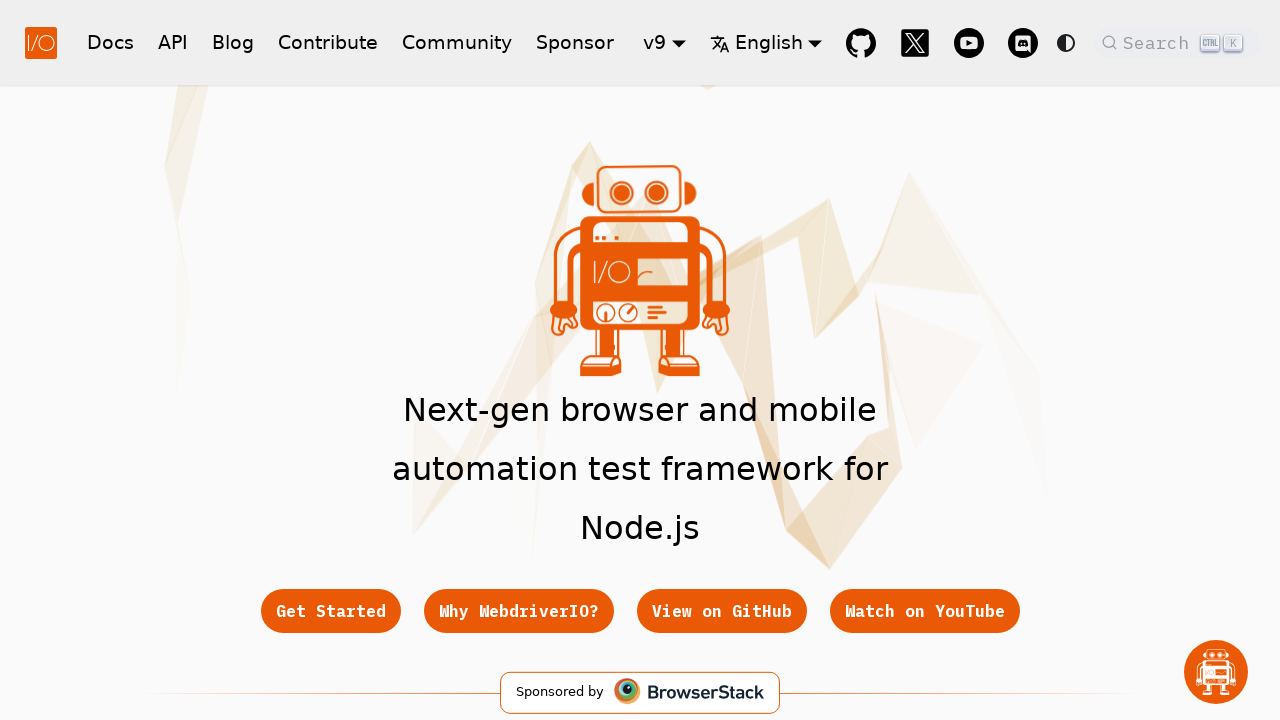

Scrolled Get Started footer link into view
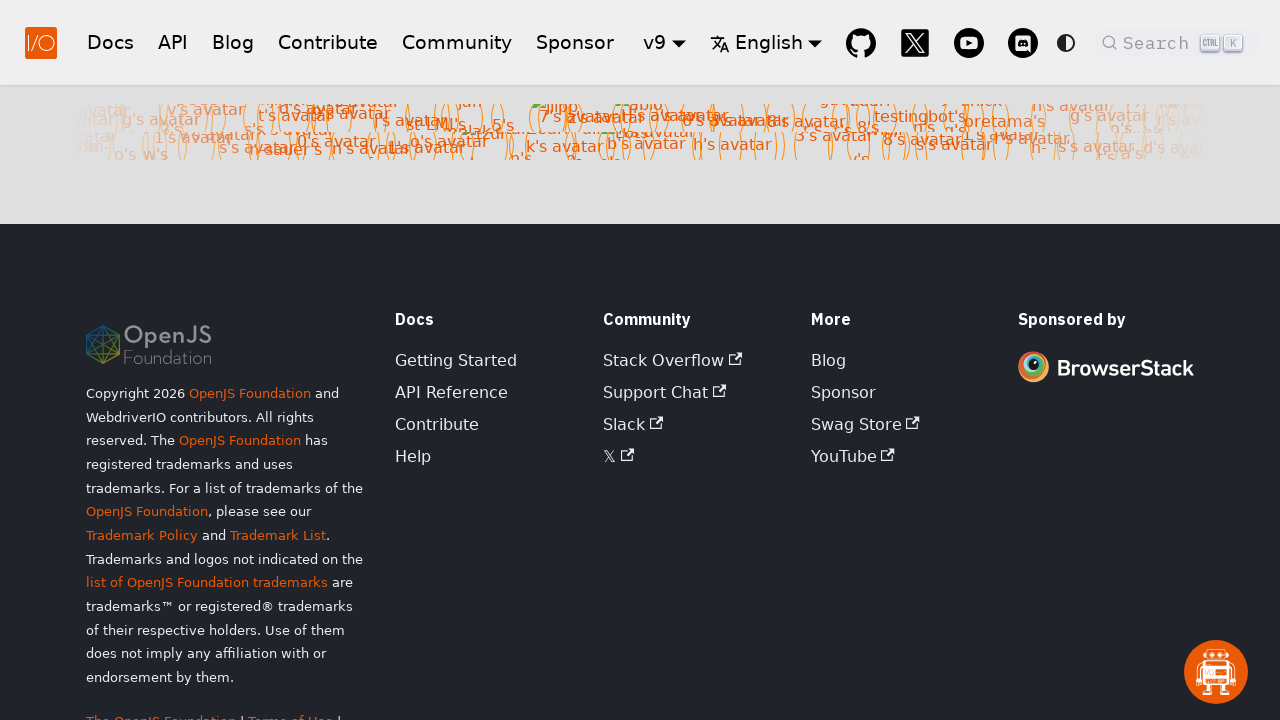

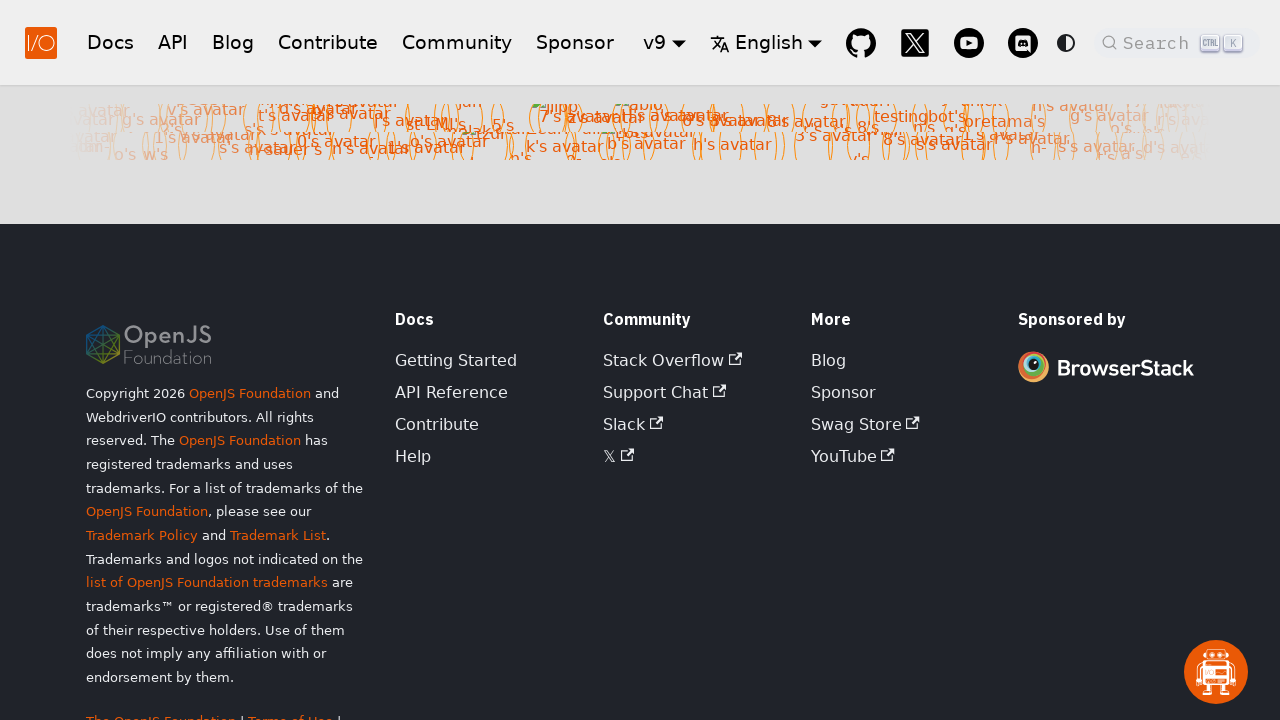